Tests dynamic element loading by clicking a start button and waiting for a welcome message to appear on the page

Starting URL: https://syntaxprojects.com/dynamic-elements-loading.php

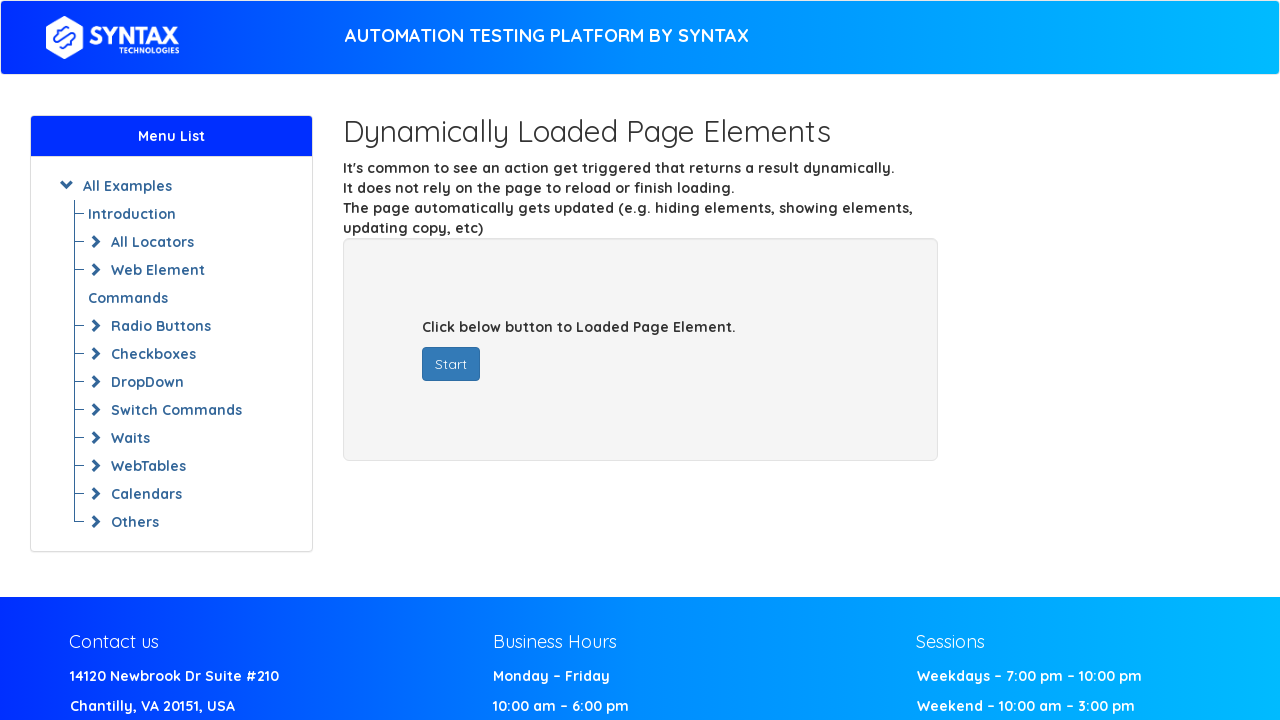

Clicked the start button to trigger dynamic element loading at (451, 364) on #startButton
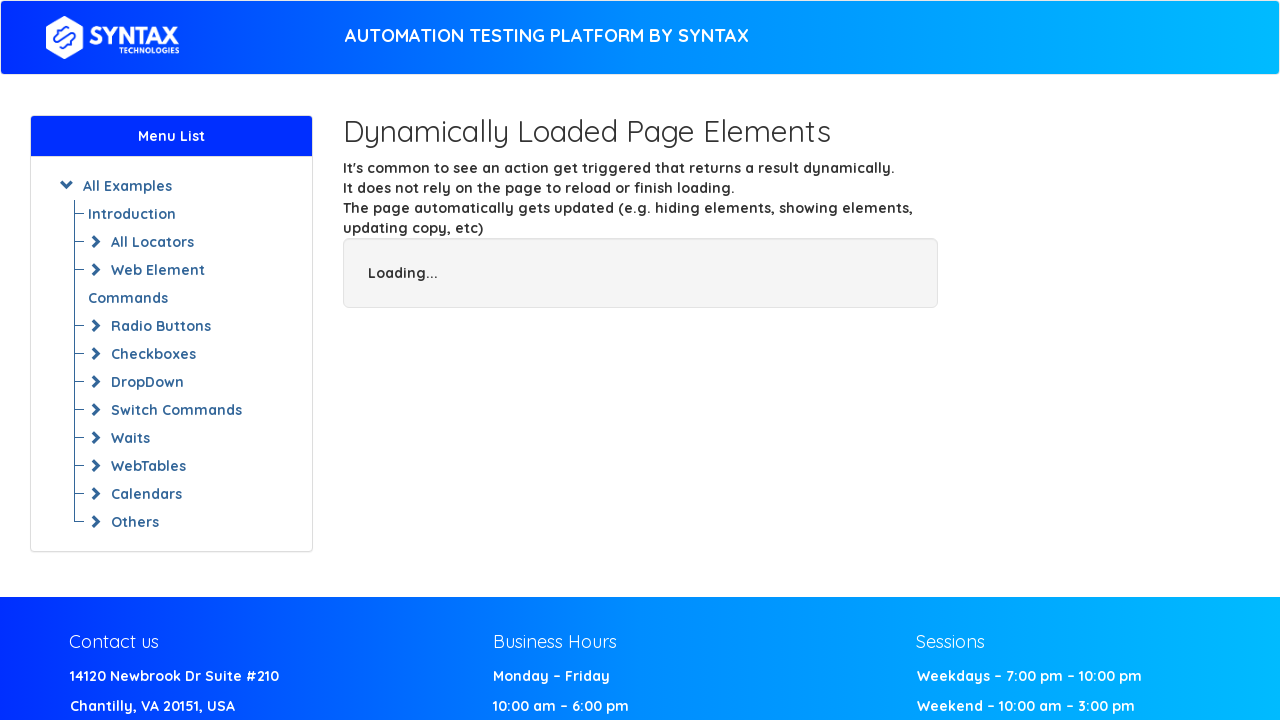

Welcome message 'Welcome Syntax Technologies' appeared on the page
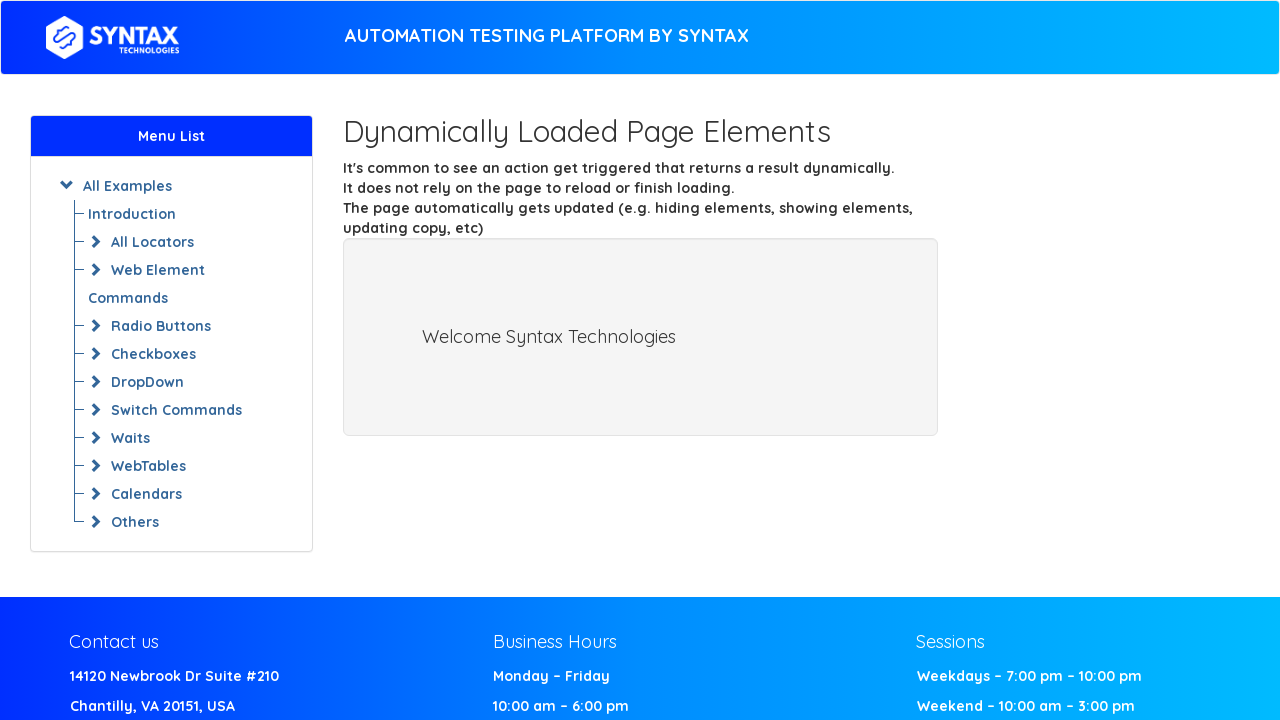

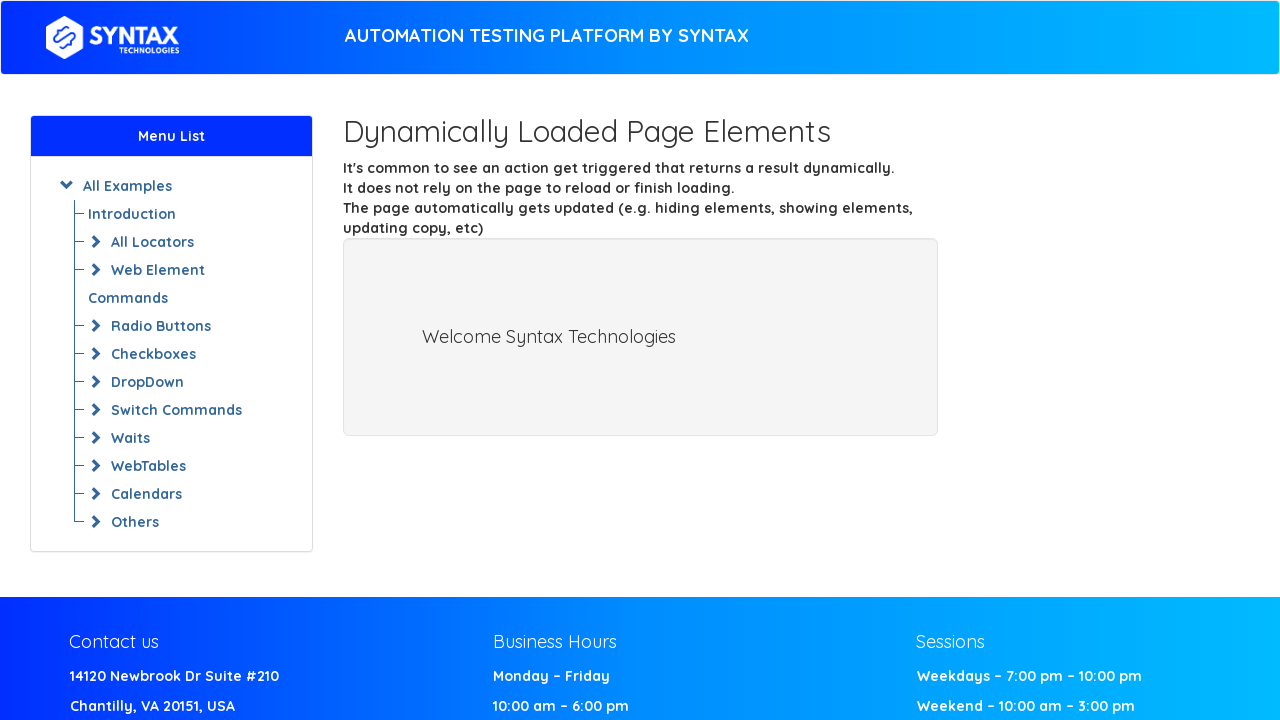